Tests the complete flight booking flow on BlazeDemo by selecting departure and destination cities, choosing a flight, filling in passenger and payment details, and verifying the purchase confirmation.

Starting URL: https://blazedemo.com/

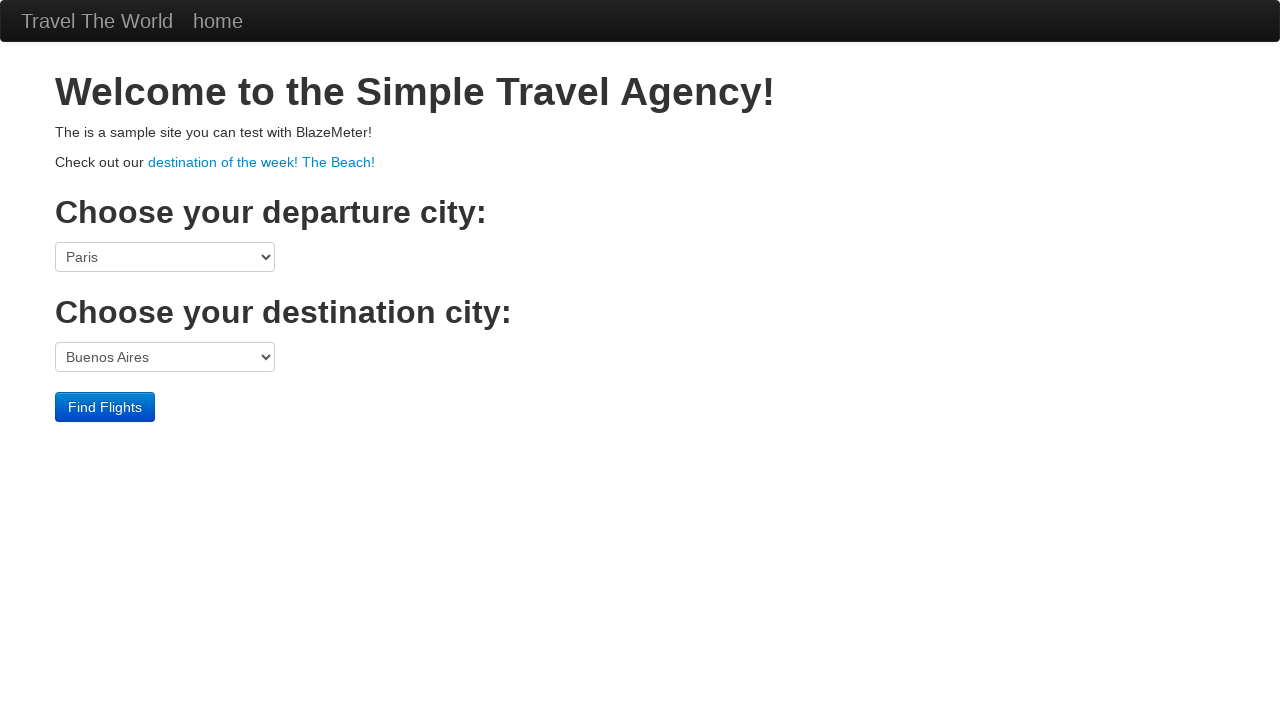

Clicked departure city dropdown at (165, 257) on select[name='fromPort']
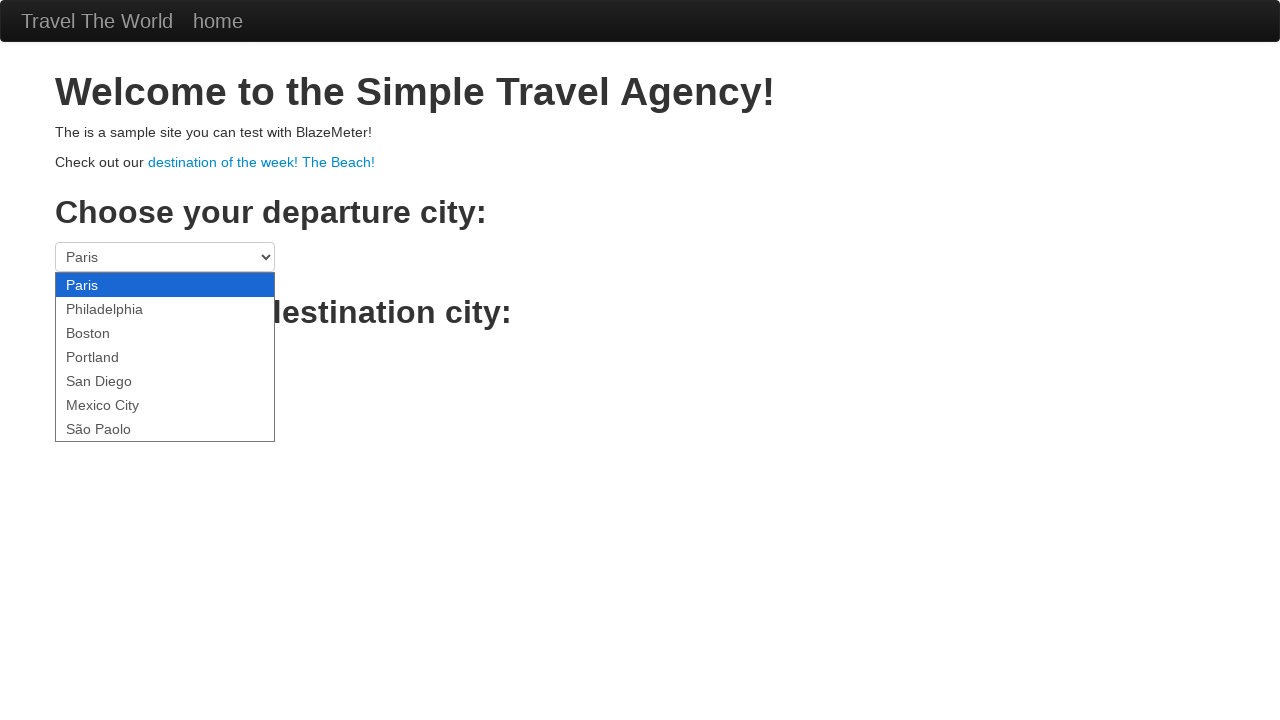

Selected São Paolo as departure city on select[name='fromPort']
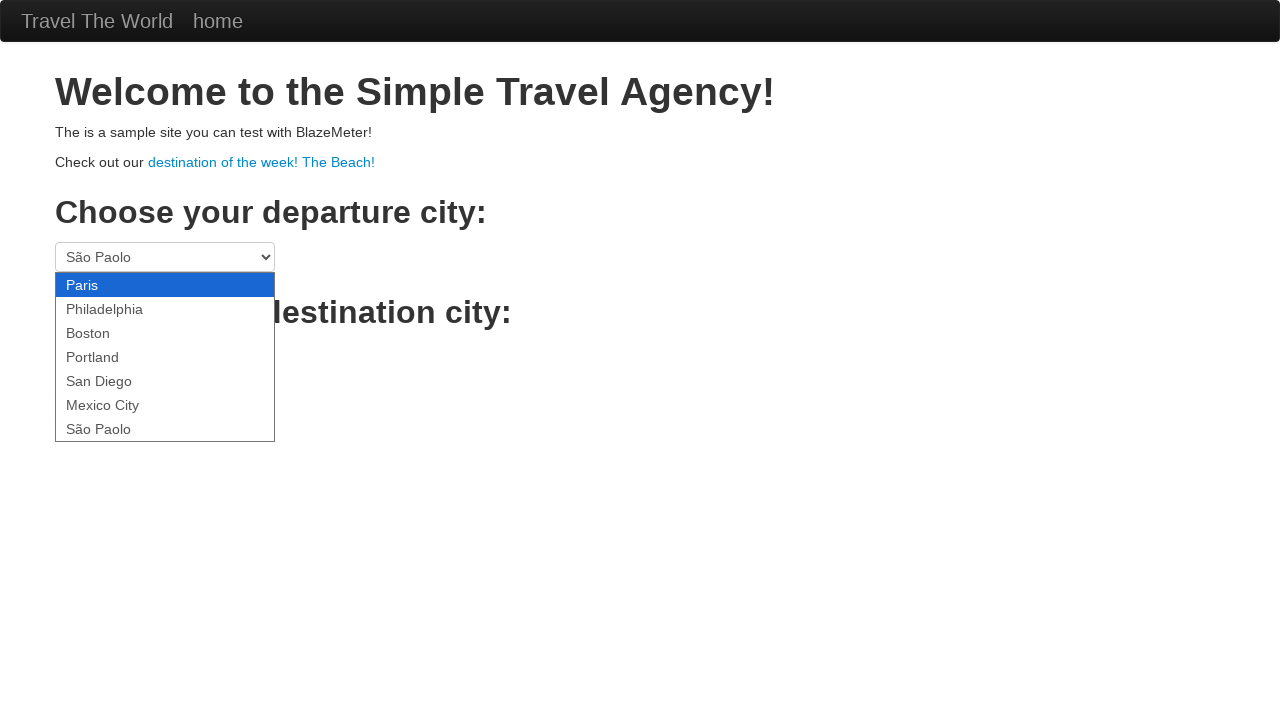

Clicked destination city dropdown at (165, 357) on select[name='toPort']
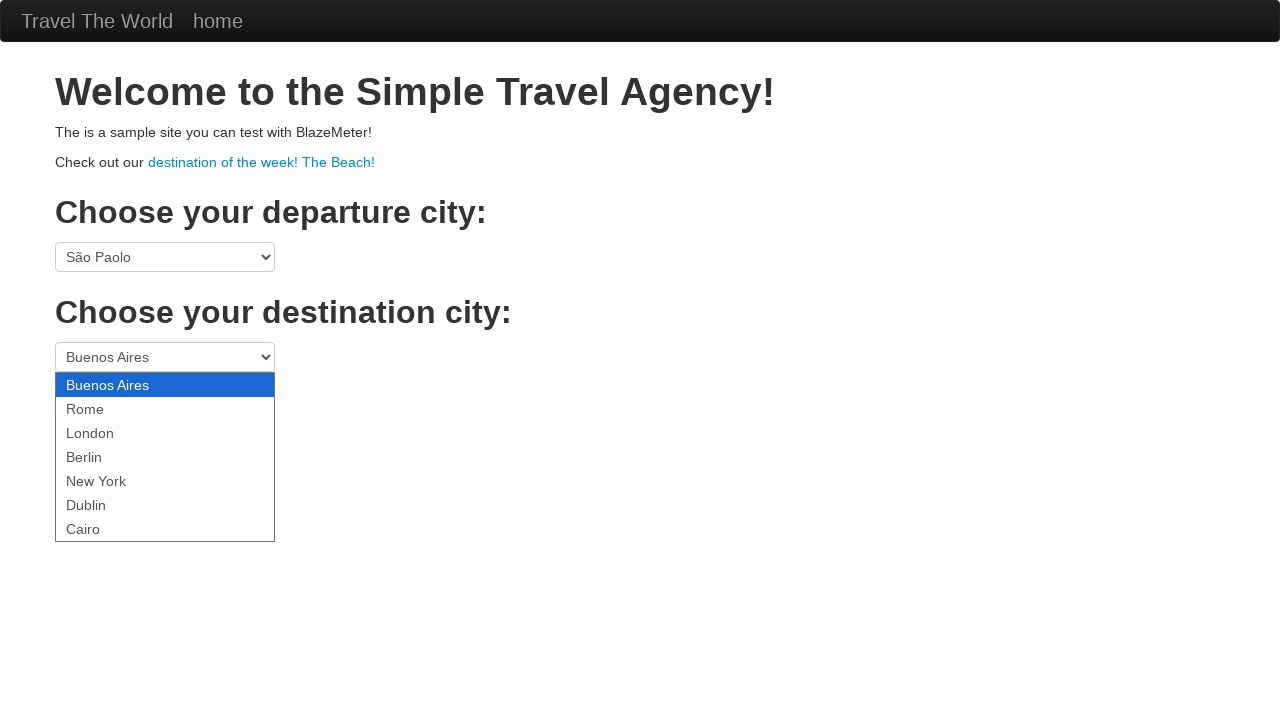

Selected New York as destination city on select[name='toPort']
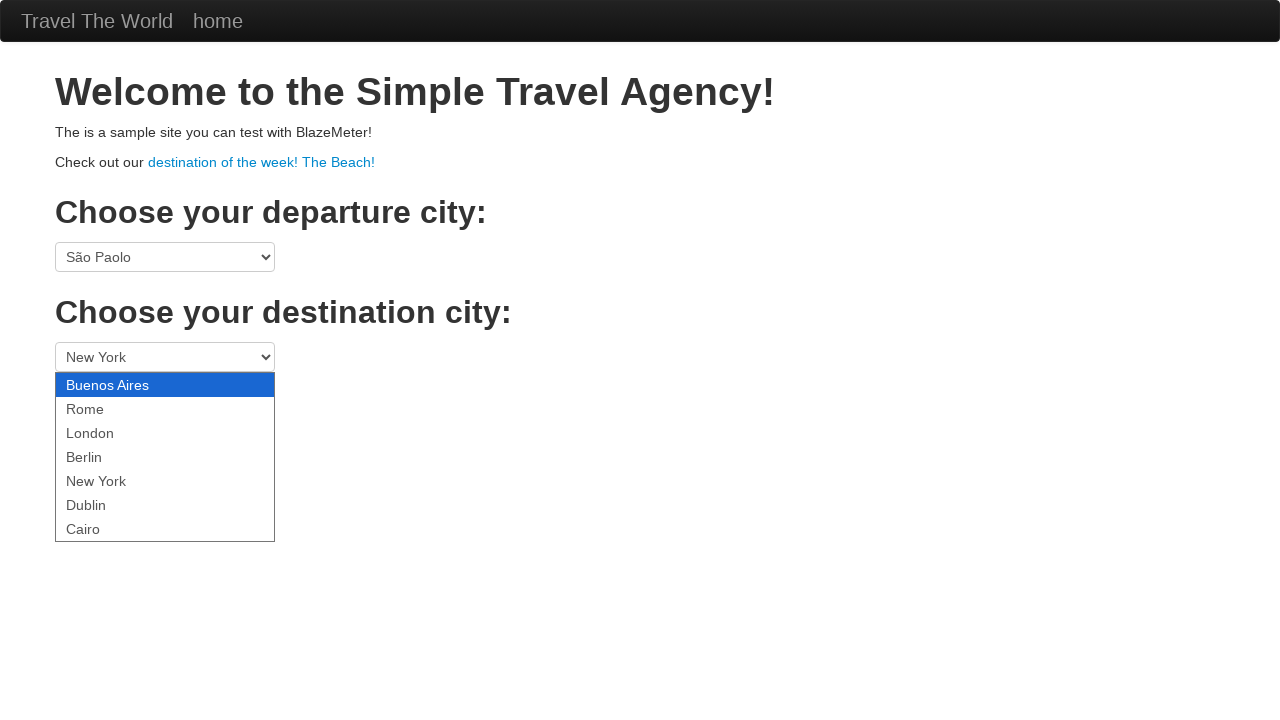

Clicked Find Flights button at (105, 407) on .btn-primary
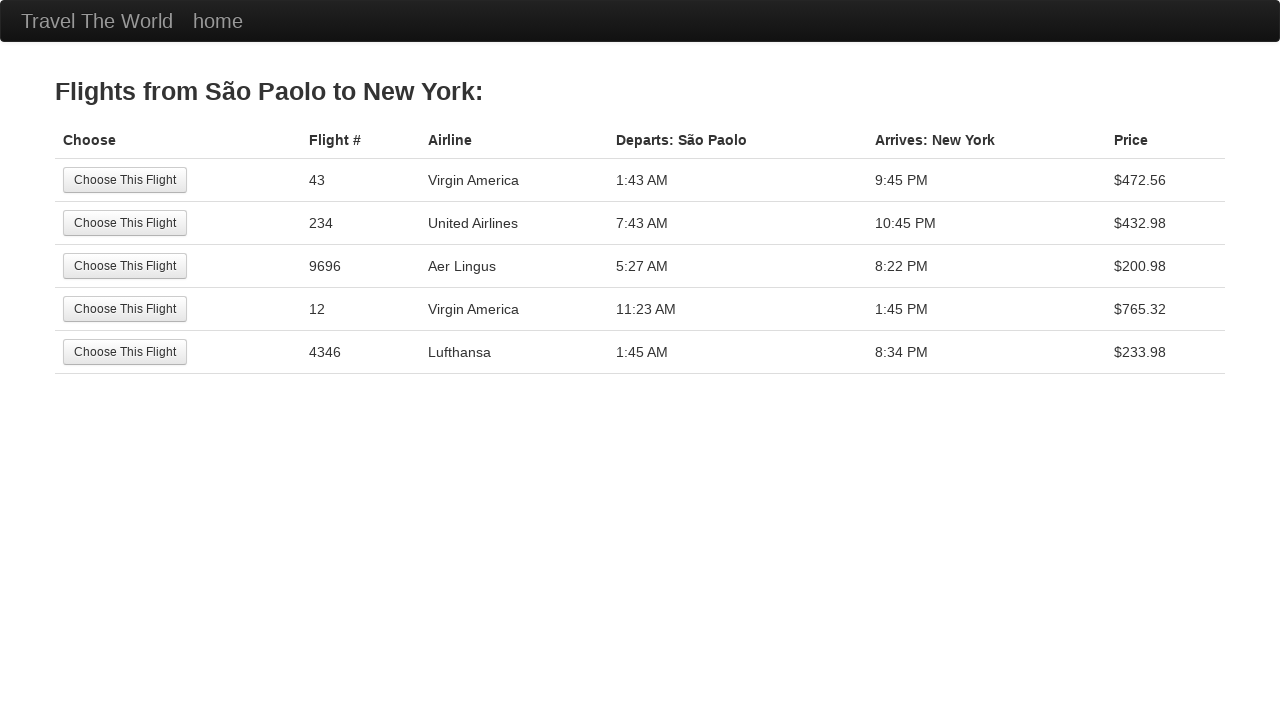

Flights page loaded with header visible
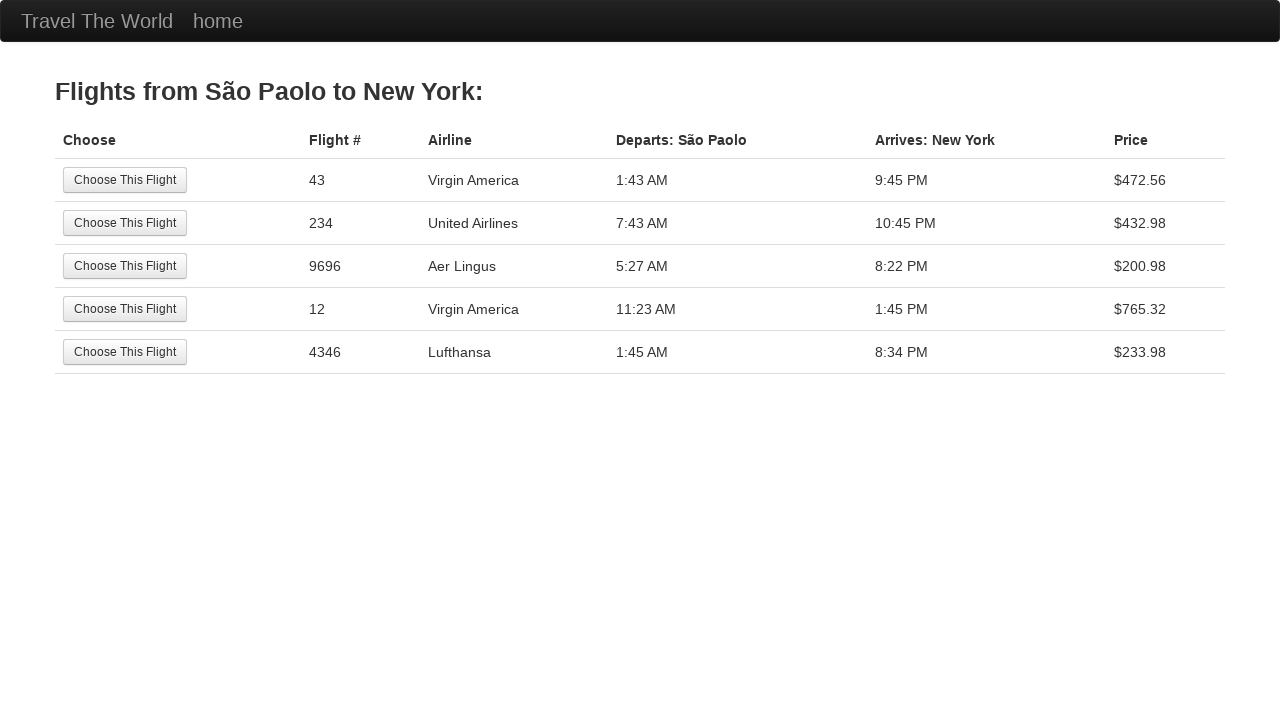

Selected first available flight at (125, 180) on tr:nth-child(1) .btn
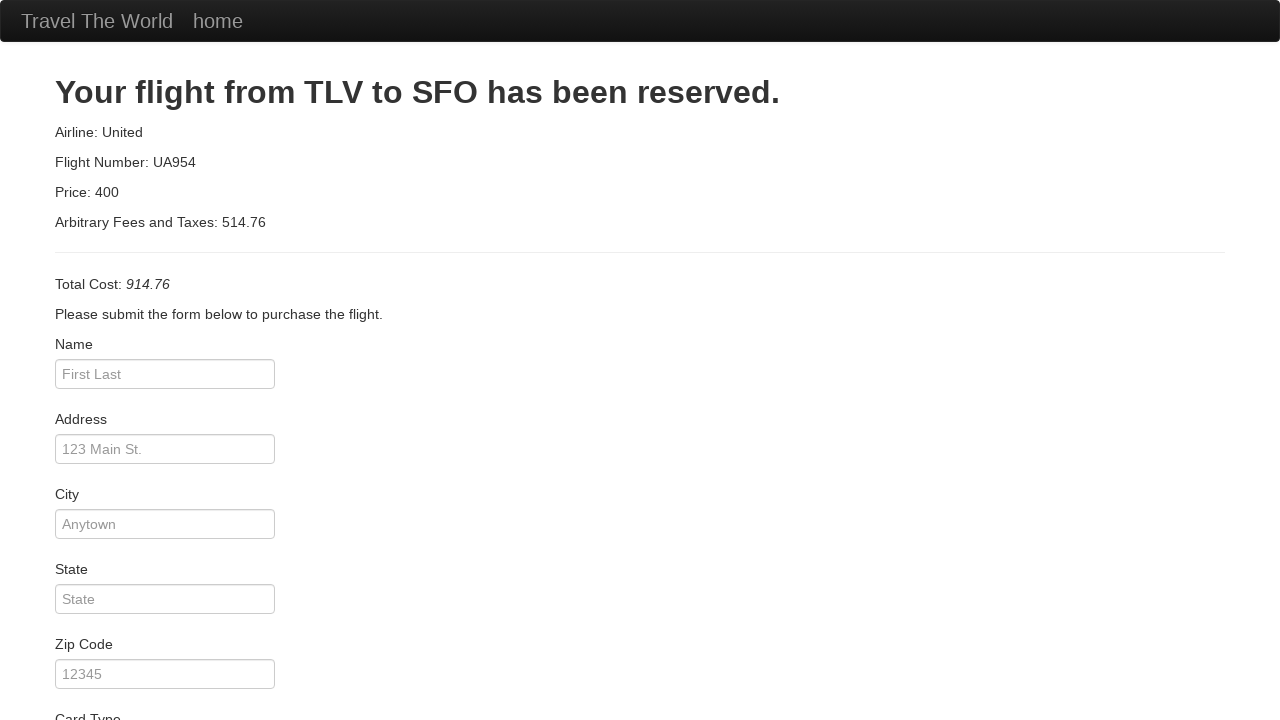

Clicked passenger name input field at (165, 374) on #inputName
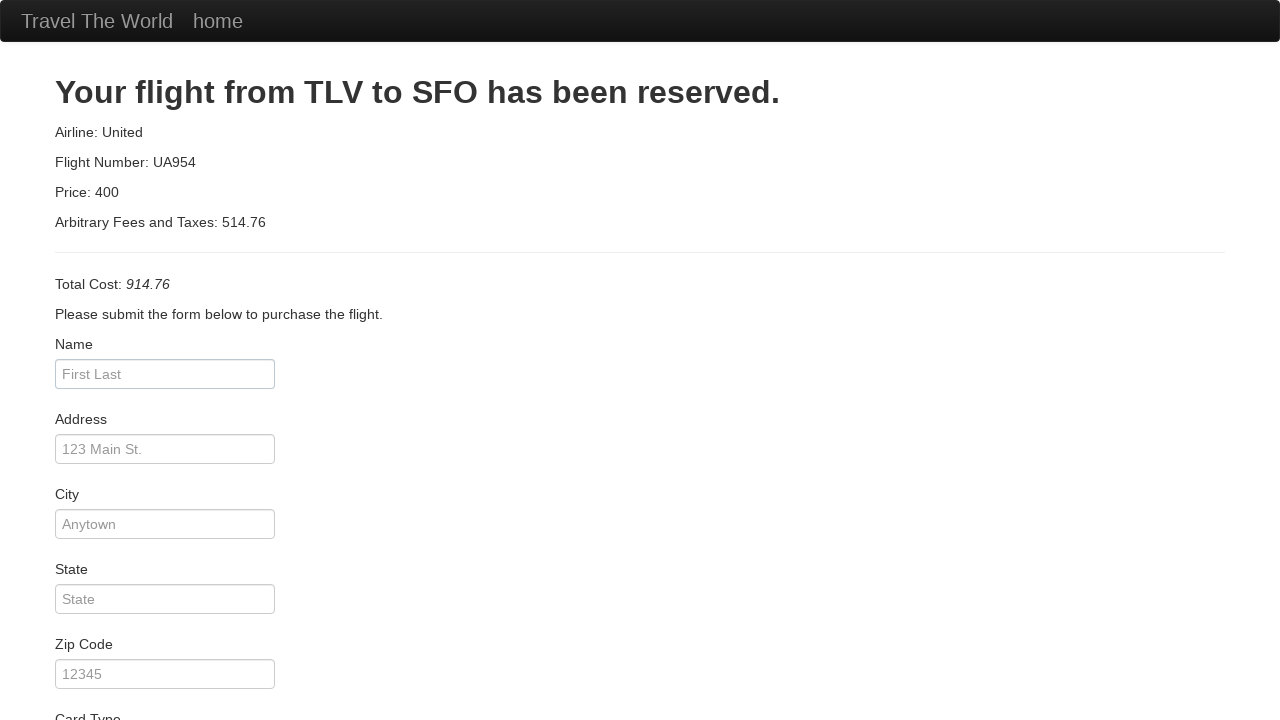

Filled passenger name as 'Juca' on #inputName
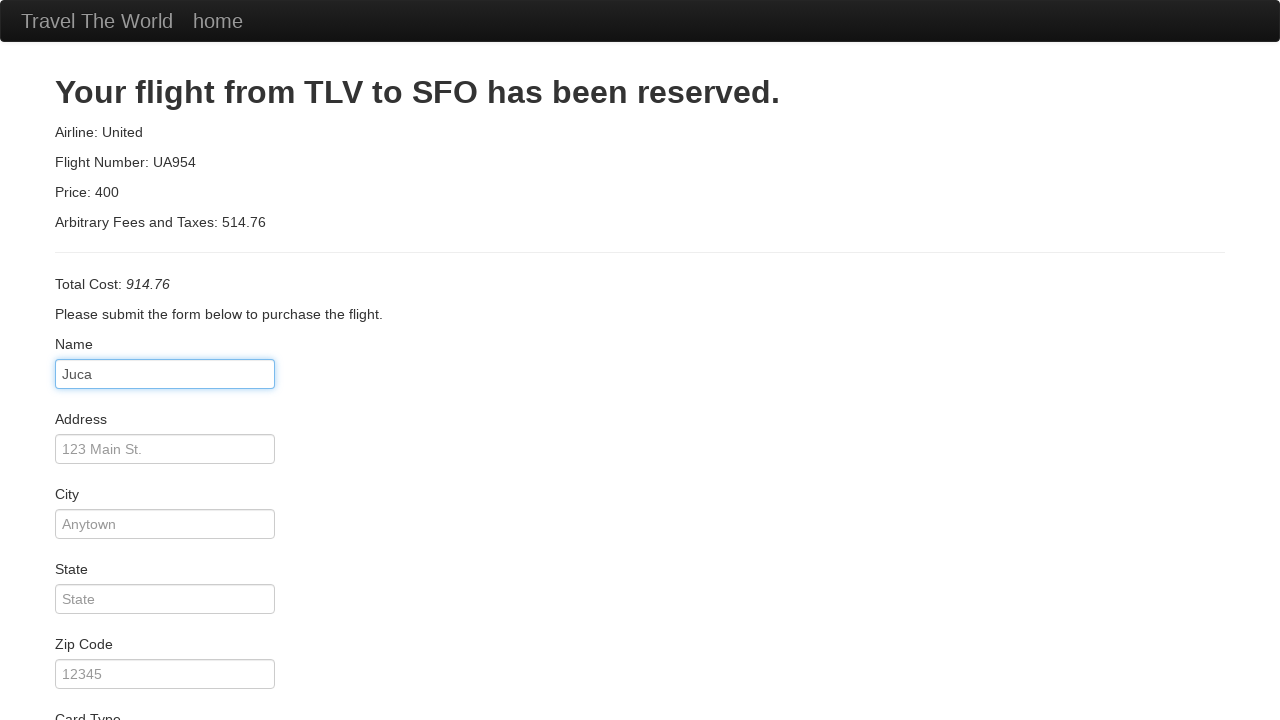

Clicked address input field at (165, 449) on #address
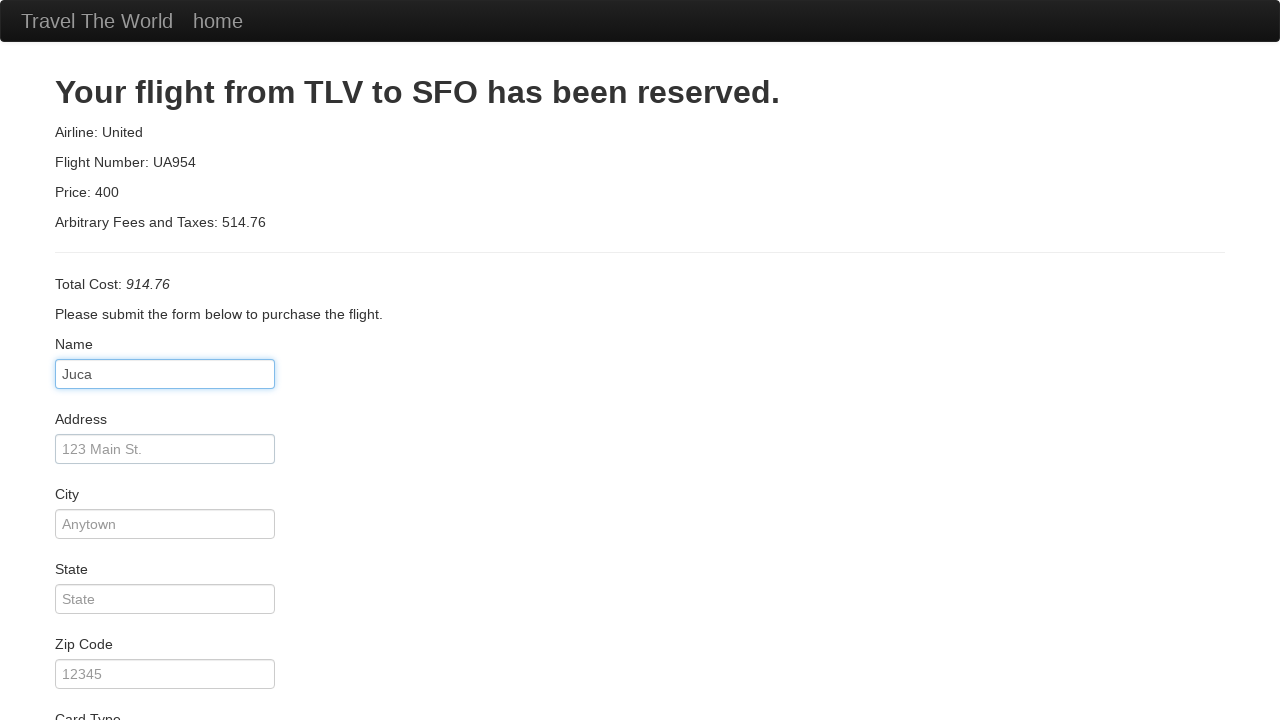

Clicked card type dropdown at (165, 360) on #cardType
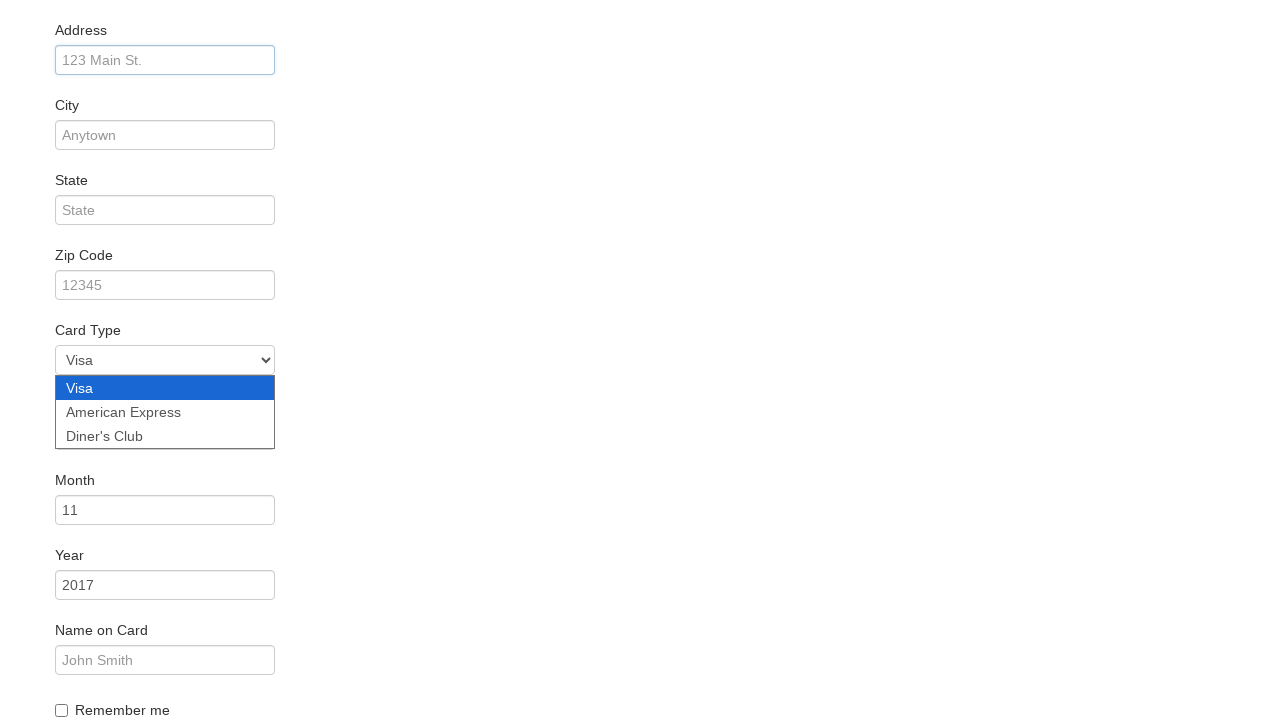

Selected American Express as card type on #cardType
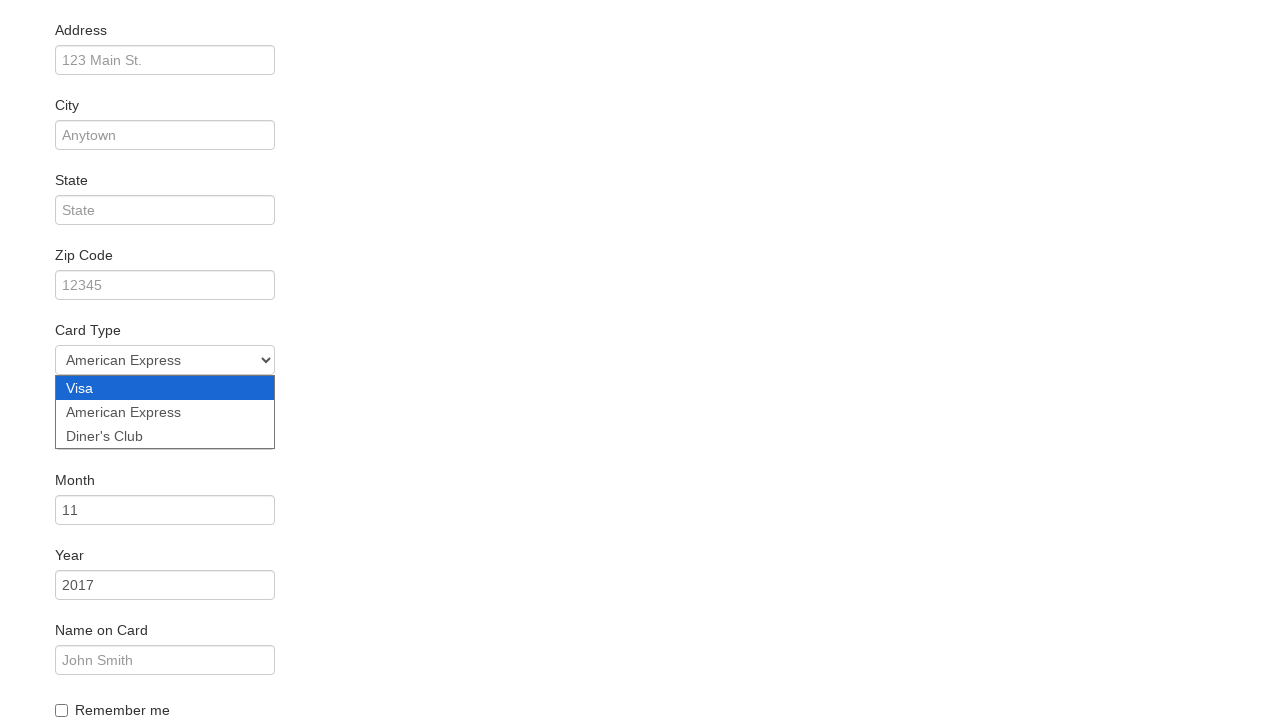

Checked 'Remember Me' checkbox at (62, 710) on #rememberMe
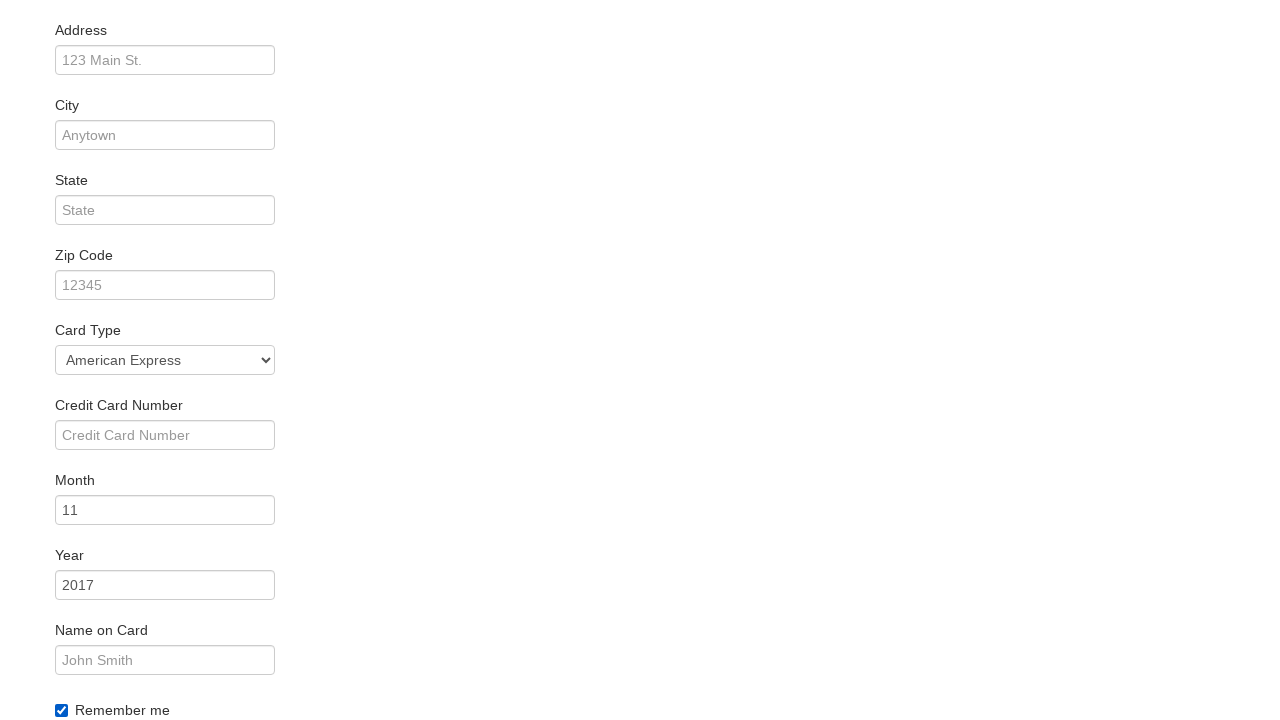

Clicked Purchase Flight button to complete booking at (118, 685) on .btn-primary
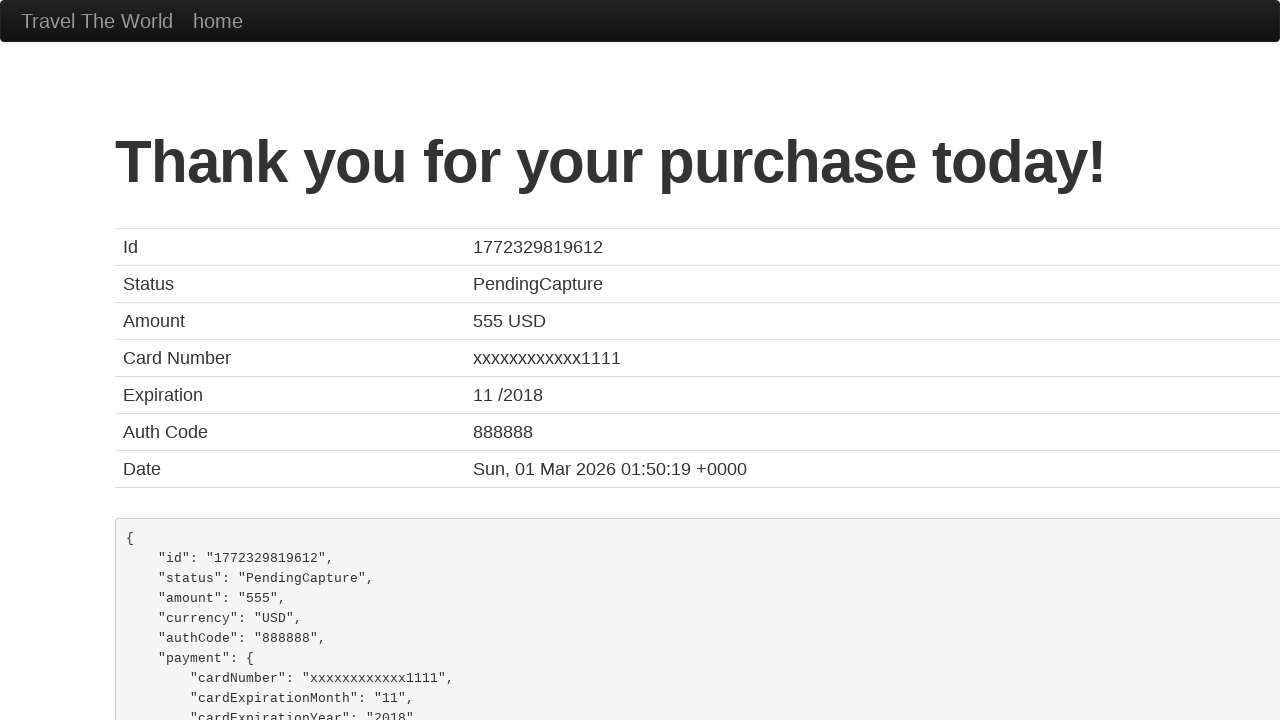

Purchase confirmation page loaded
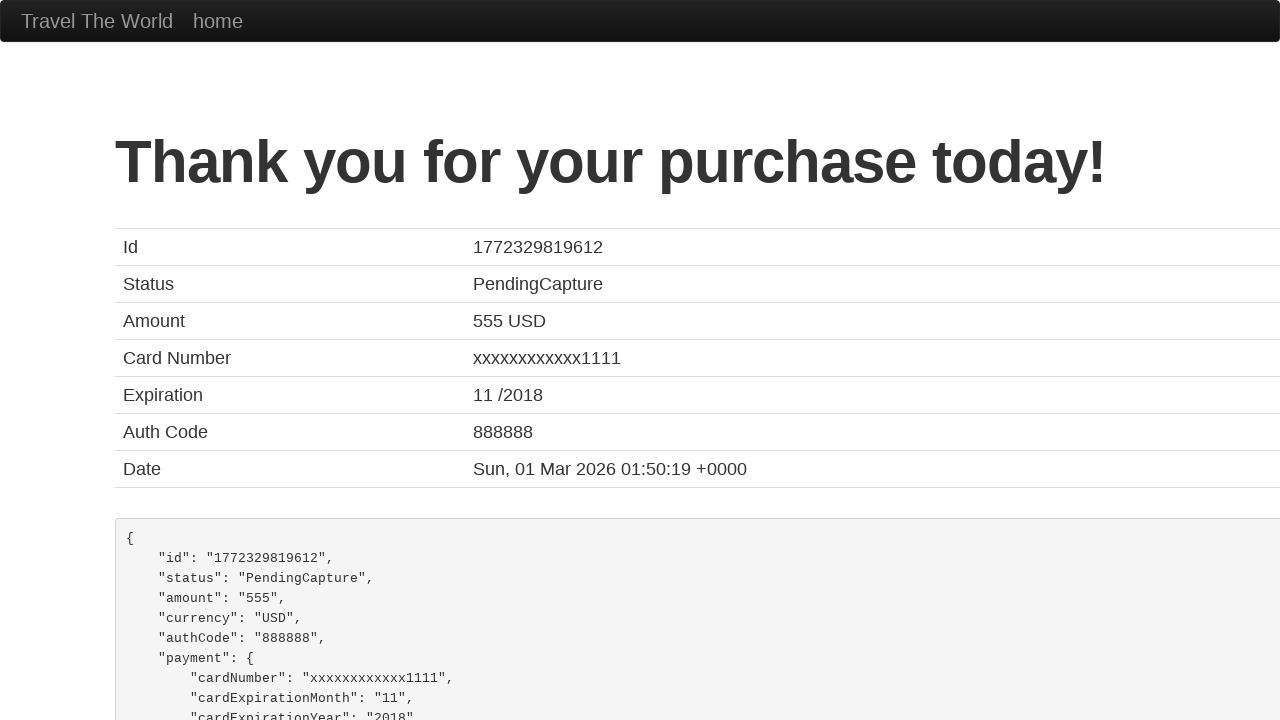

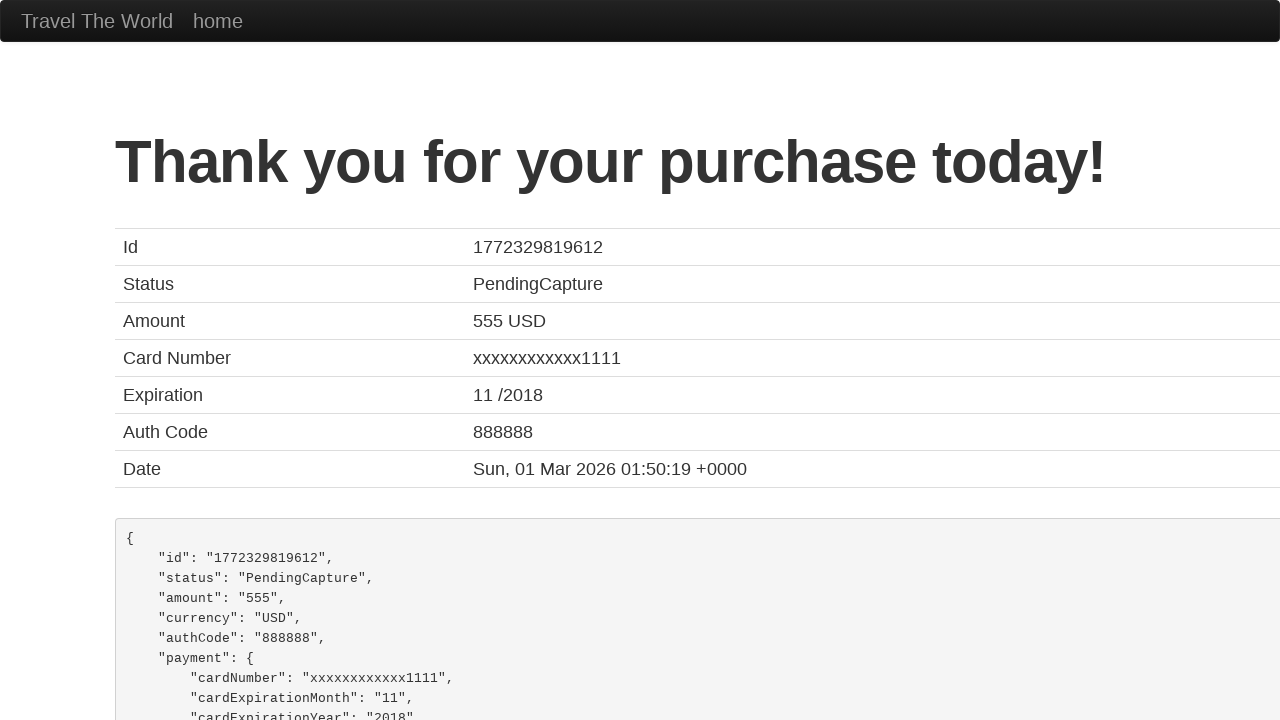